Tests the GreenCart landing page by searching for a product using a short name and verifying the product name is displayed in the search results.

Starting URL: https://rahulshettyacademy.com/seleniumPractise/#/

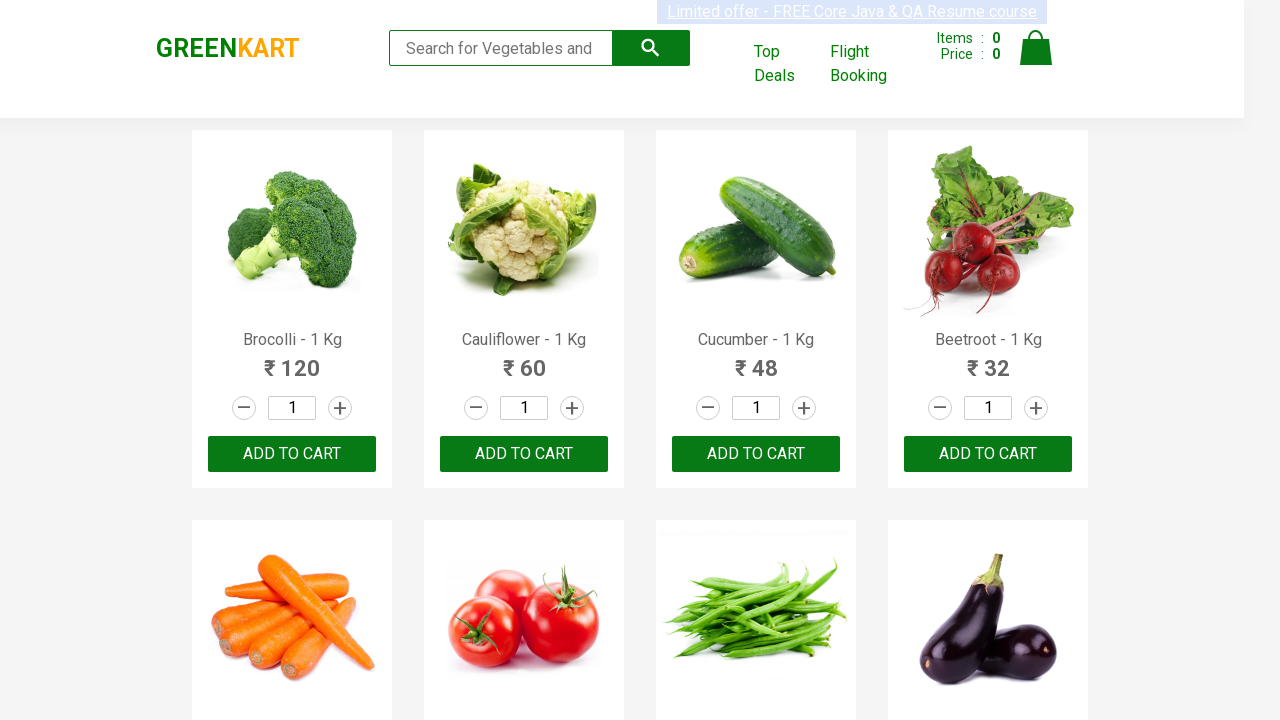

Filled search field with 'Broc' to search for Broccoli product on input[type='search']
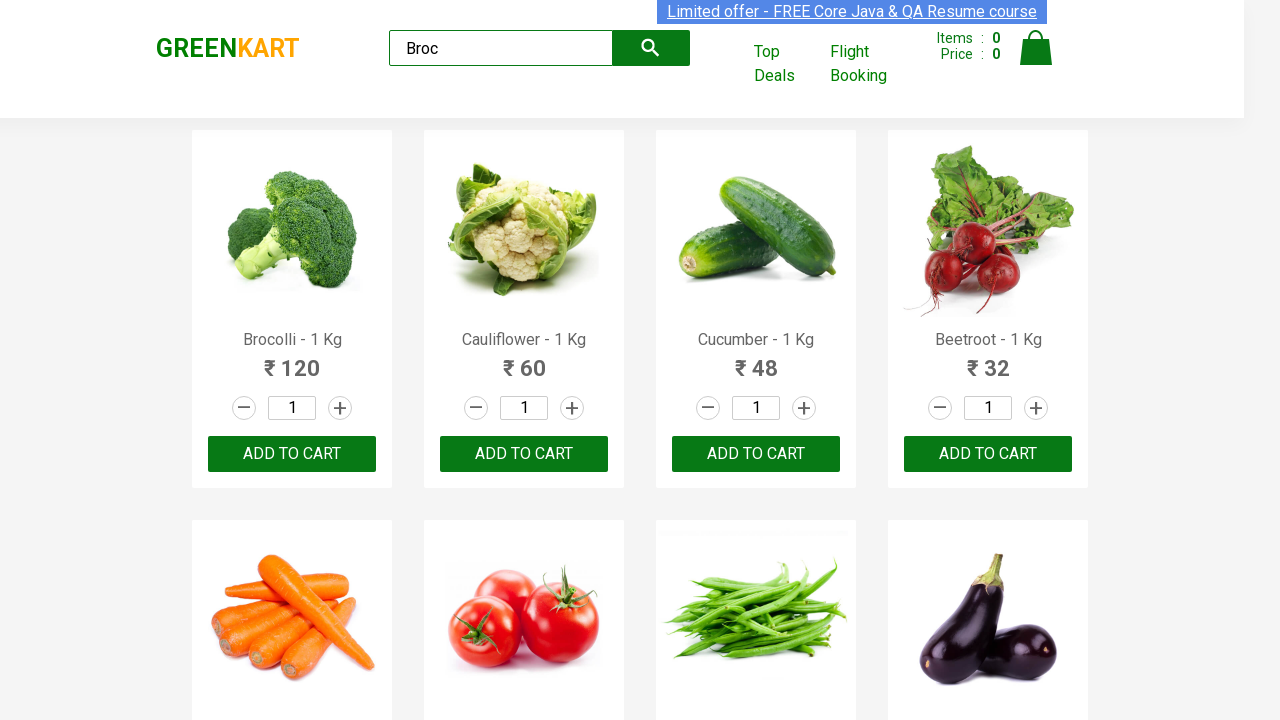

Search results loaded with product names visible
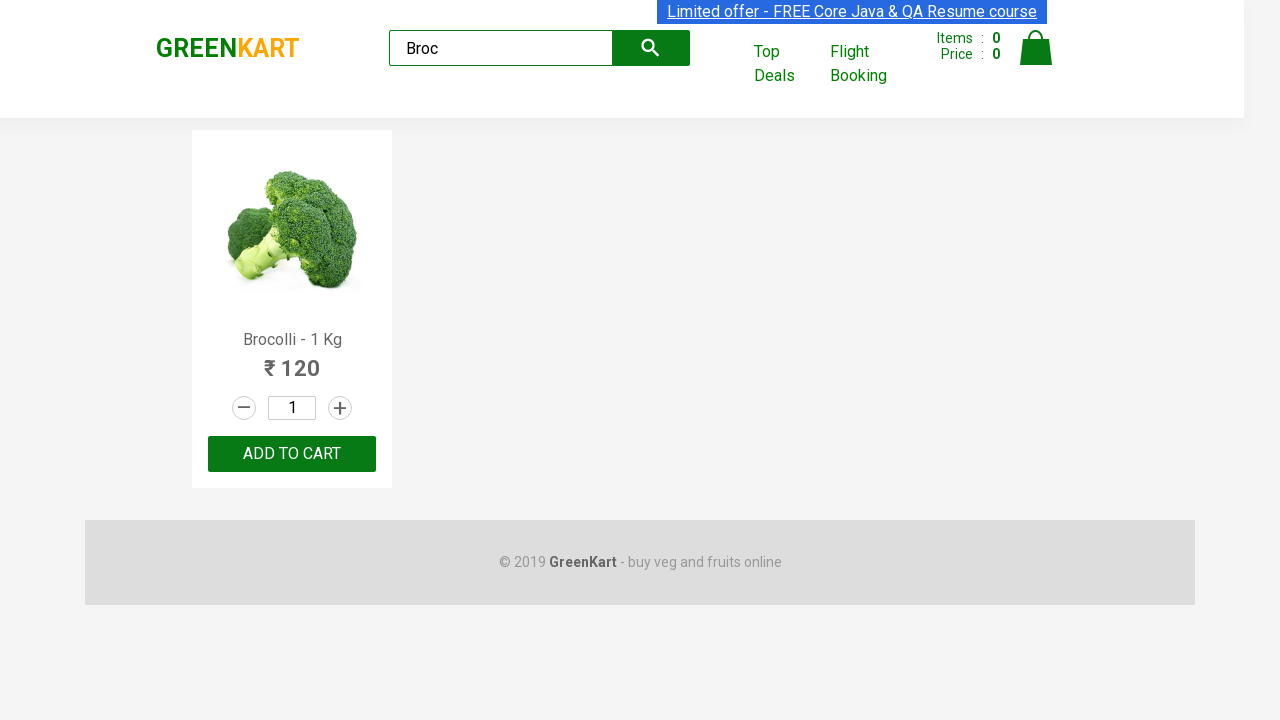

Extracted product name from search results: Brocolli
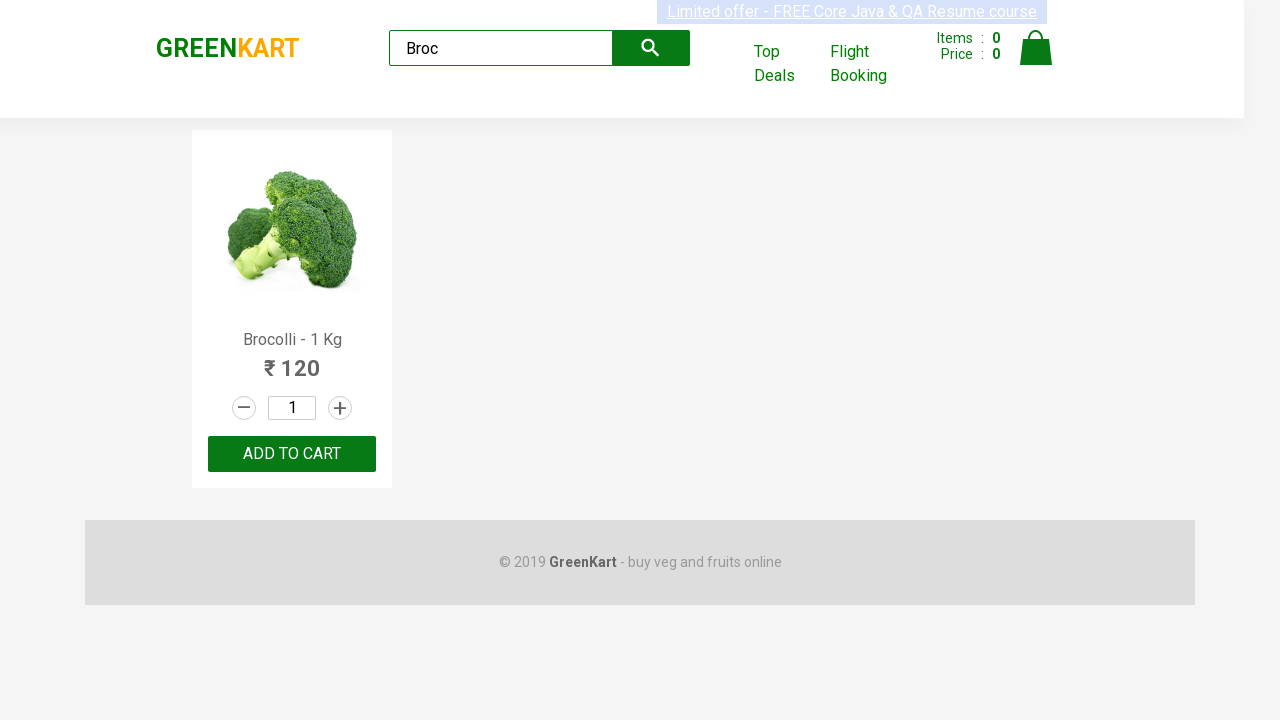

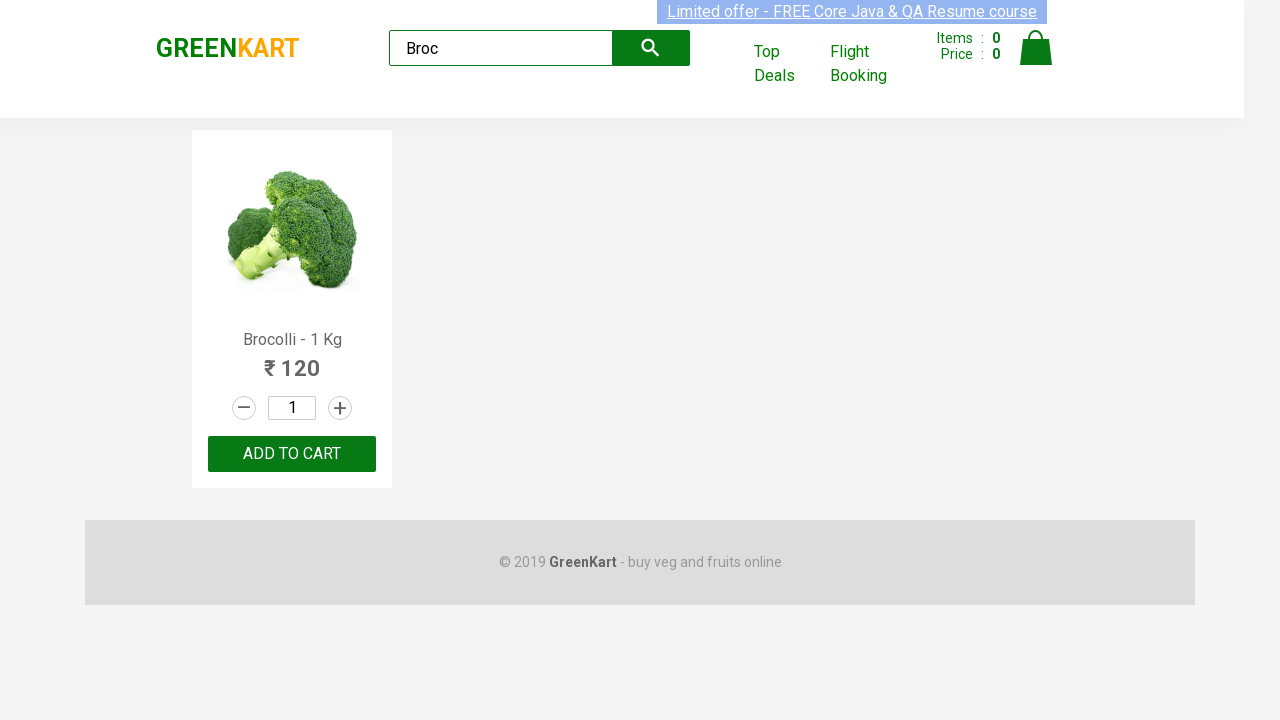